Navigates to the Honda Shine motorcycle colors page

Starting URL: https://www.bikewale.com/honda-bikes/shine/colours/

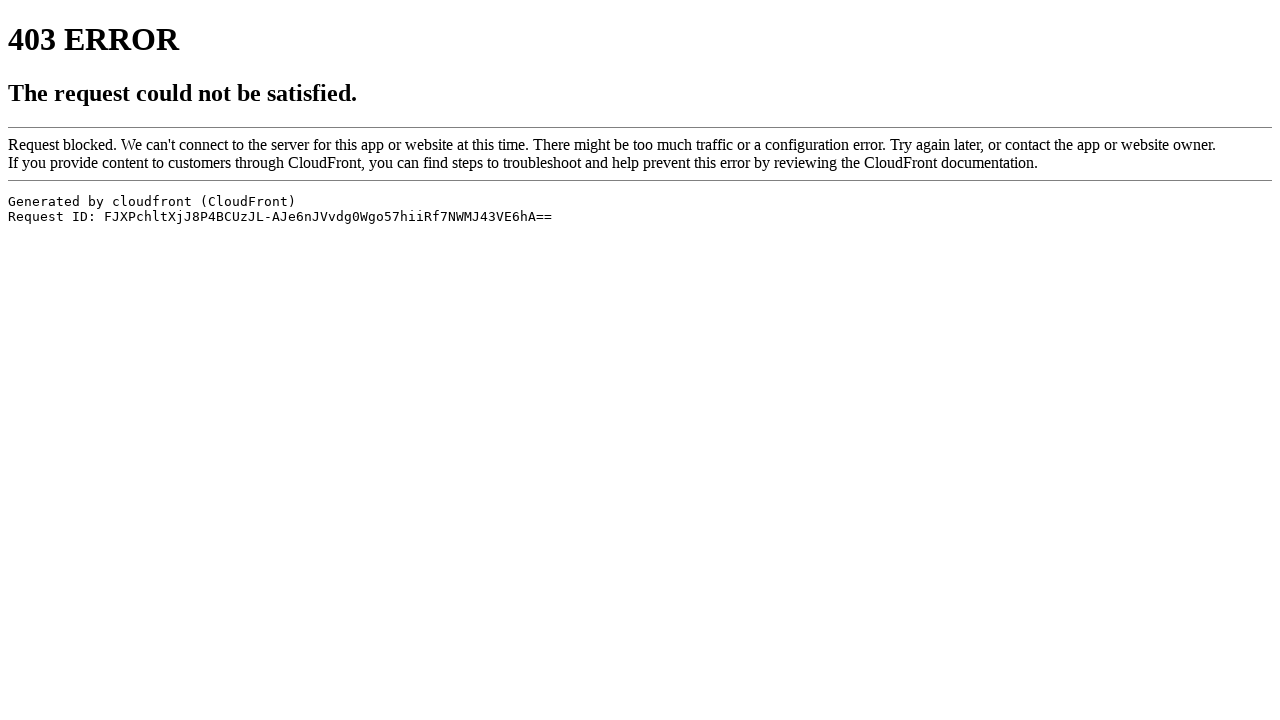

Navigated to Honda Shine motorcycle colors page
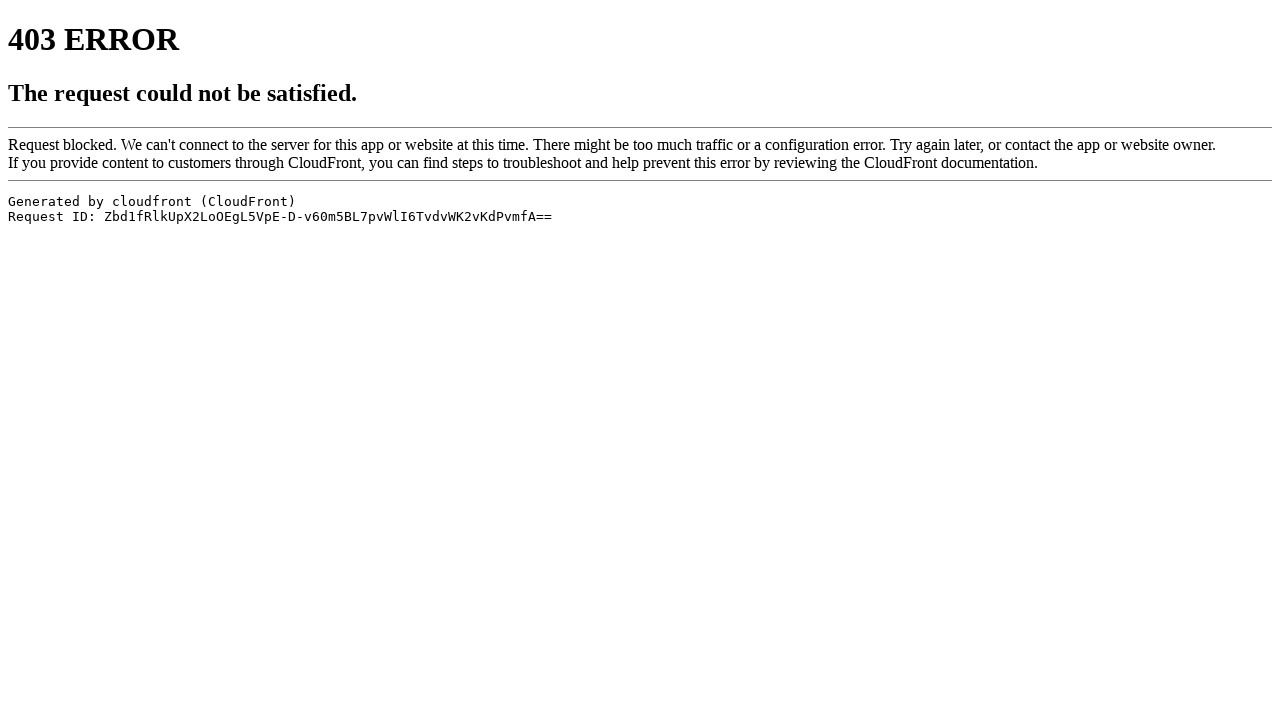

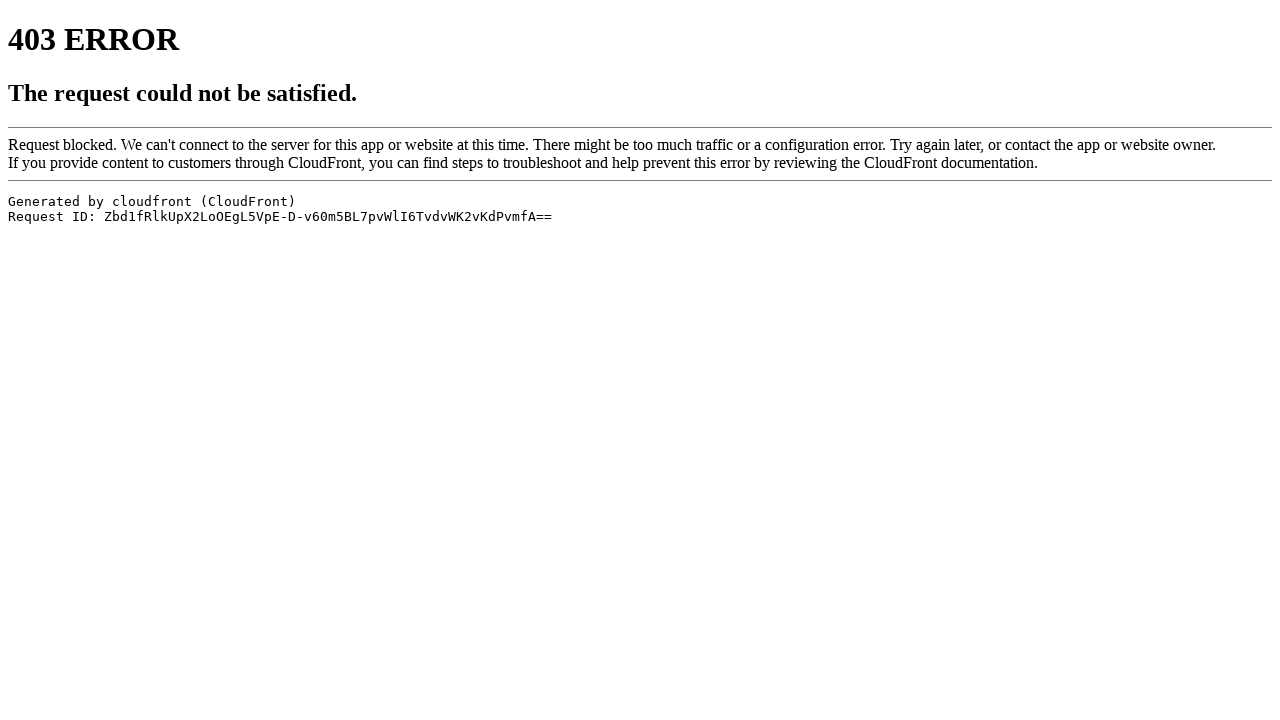